Tests login form validation when both username and password fields are empty, verifying the appropriate error message is displayed

Starting URL: https://www.saucedemo.com/

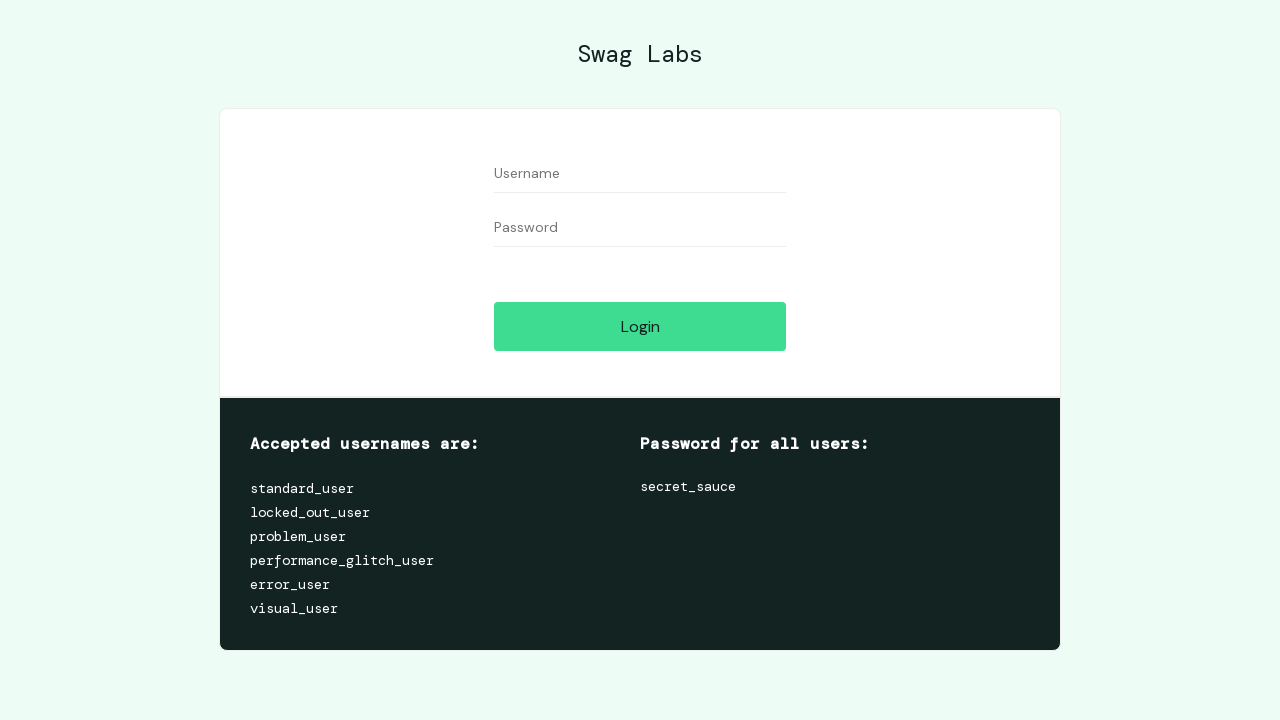

Clicked login button with empty username and password fields at (640, 326) on #login-button
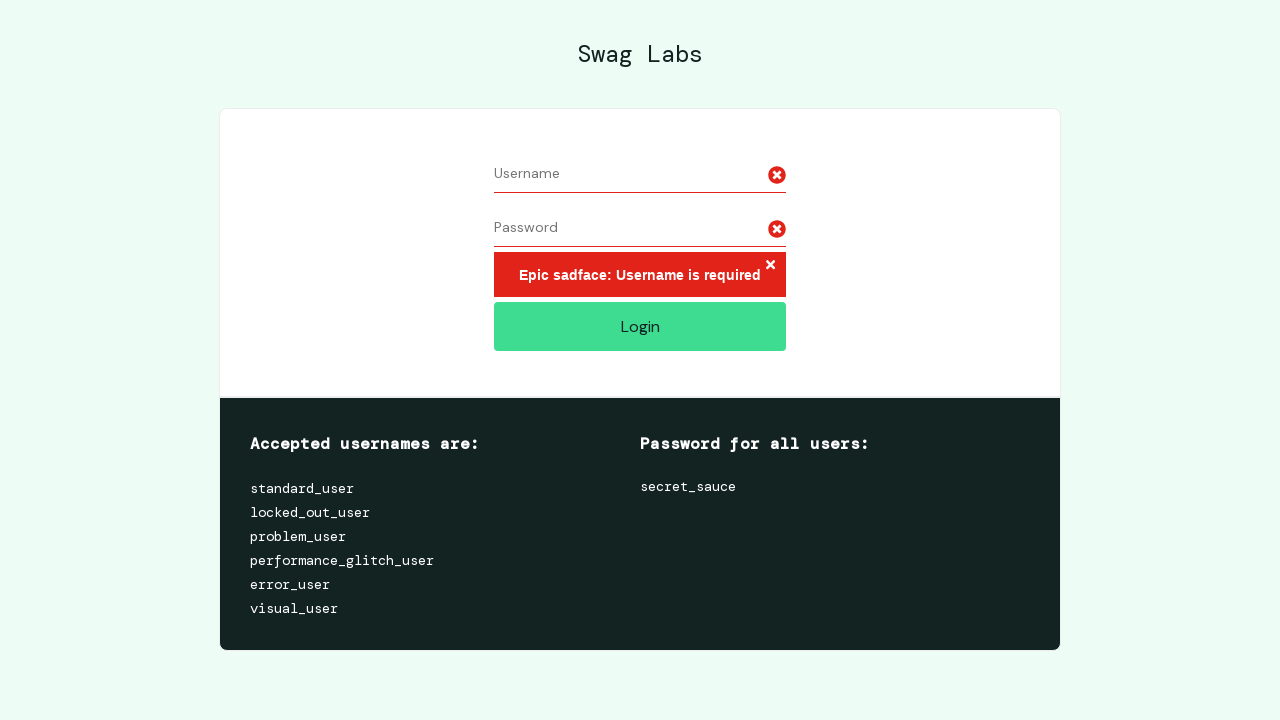

Error message for empty login fields appeared
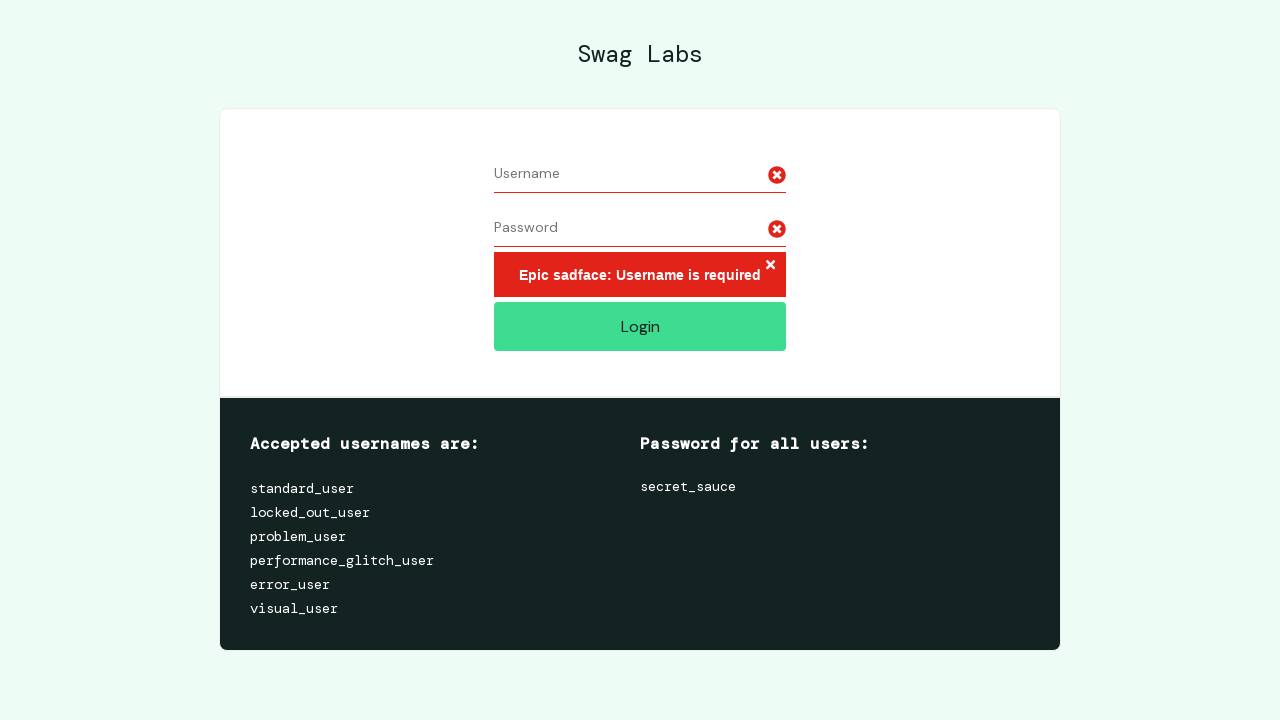

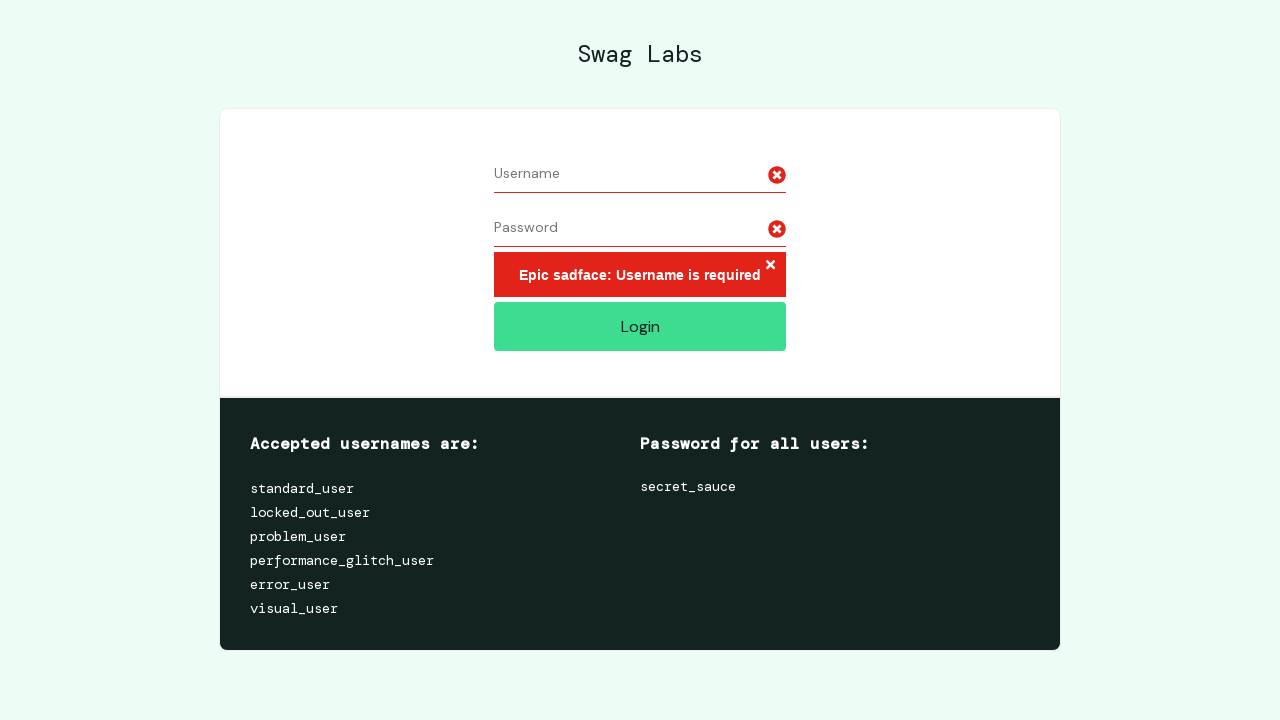